Tests clicking on a button that becomes clickable after a delay

Starting URL: https://demoqa.com/dynamic-properties

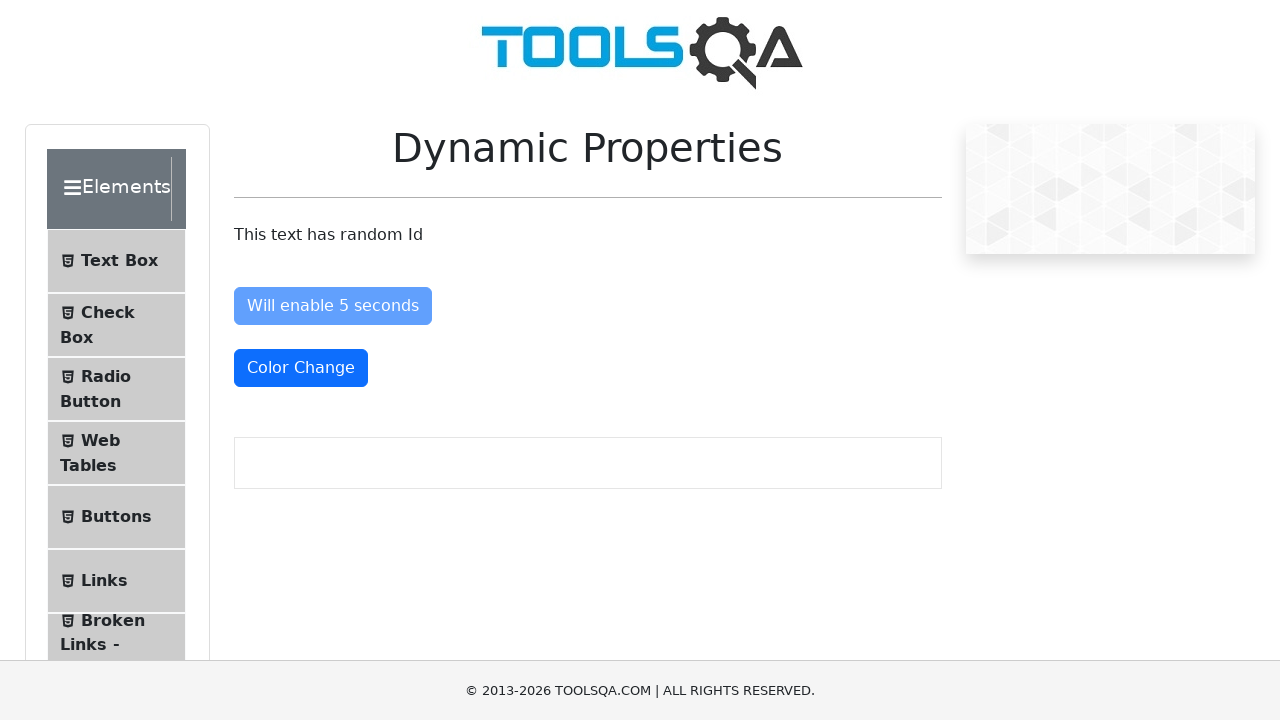

Waited for button to be attached to DOM
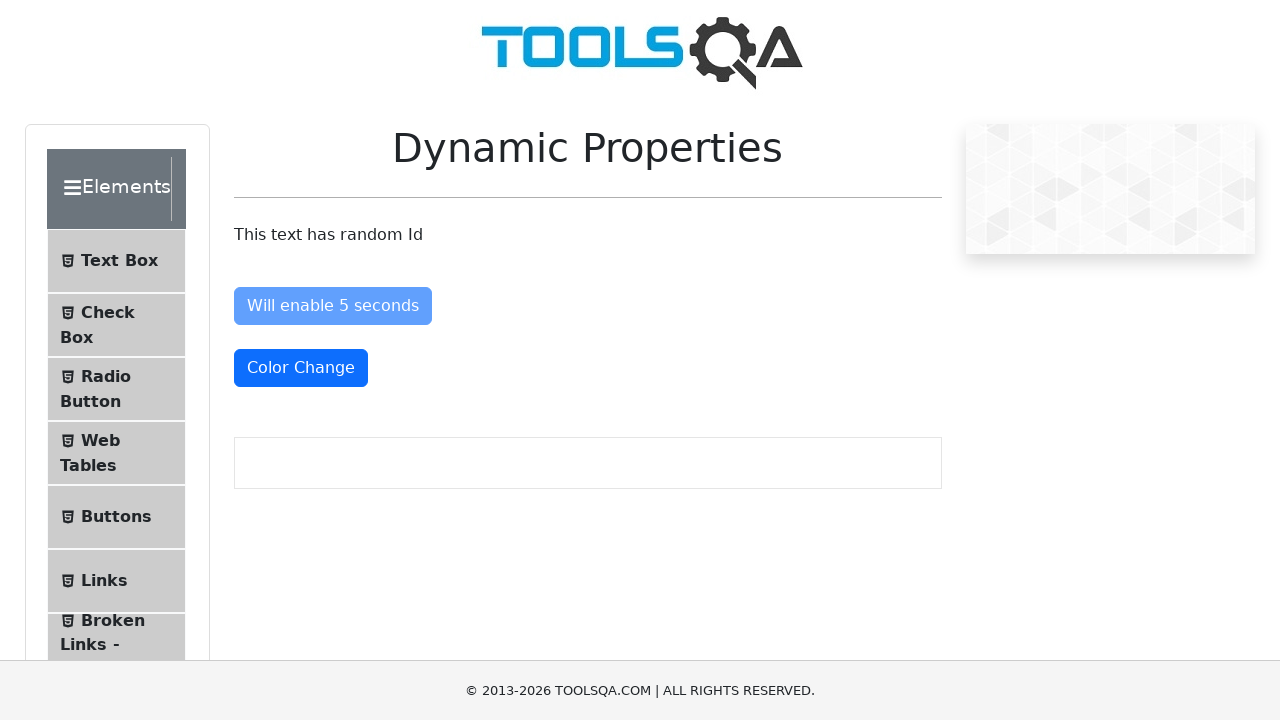

Waited for button to become enabled after delay
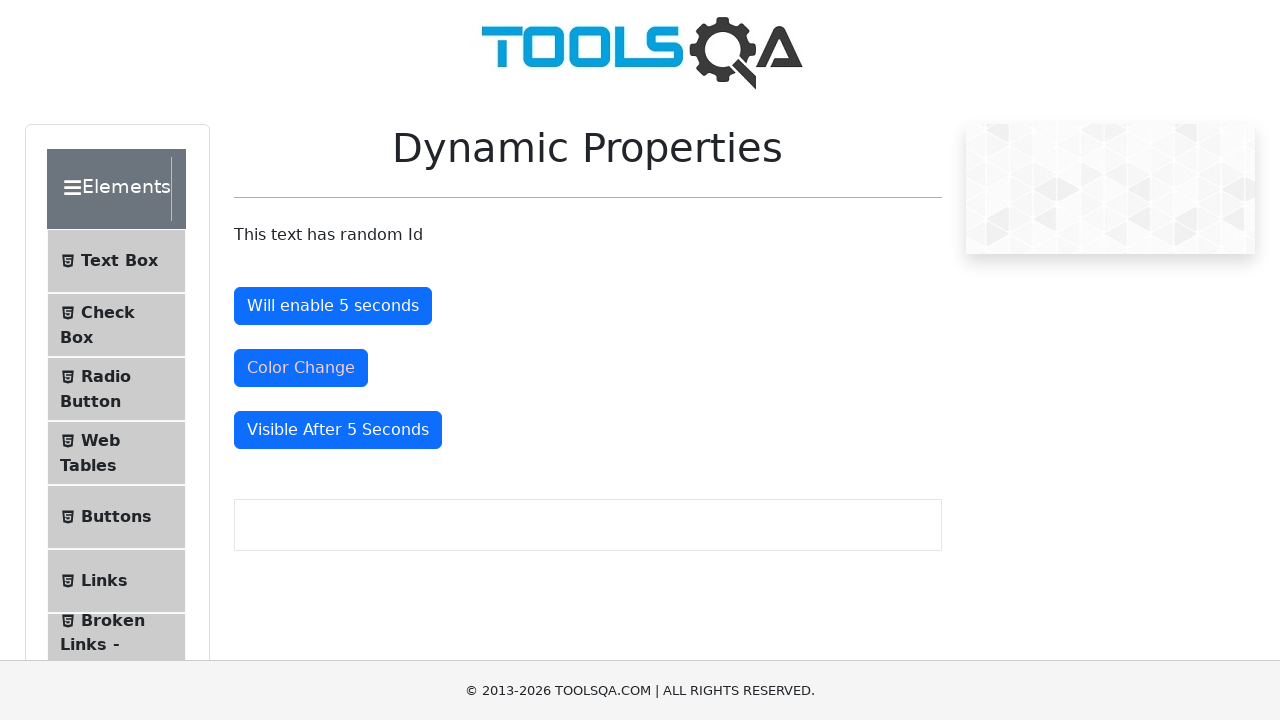

Clicked the now-enabled button at (333, 306) on #enableAfter
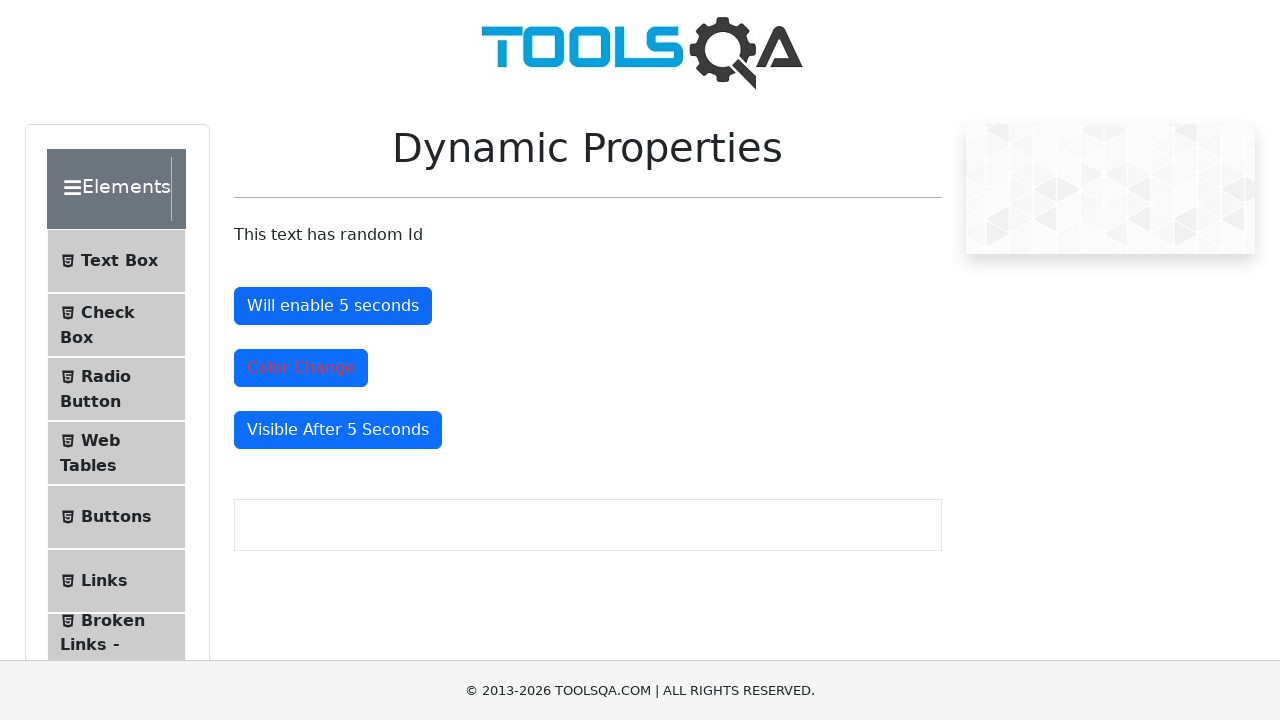

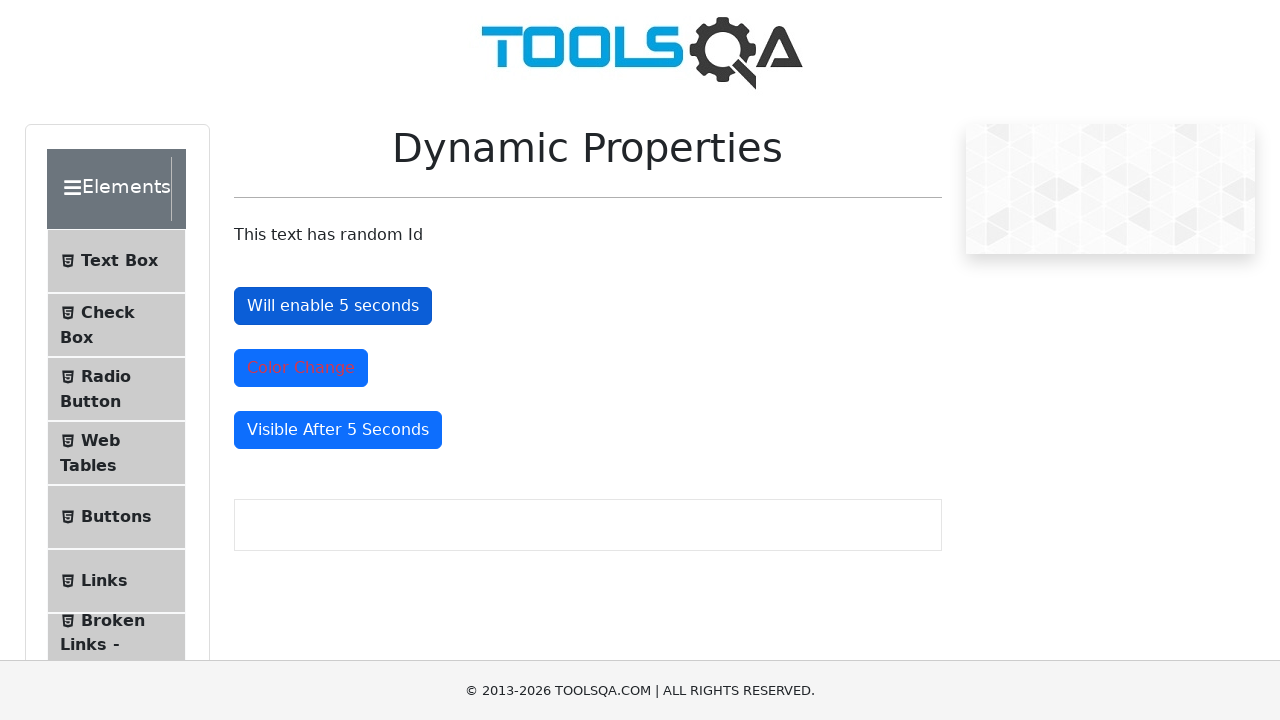